Tests number input functionality by navigating to the inputs page and entering a numeric value into the number input field

Starting URL: https://the-internet.herokuapp.com/inputs

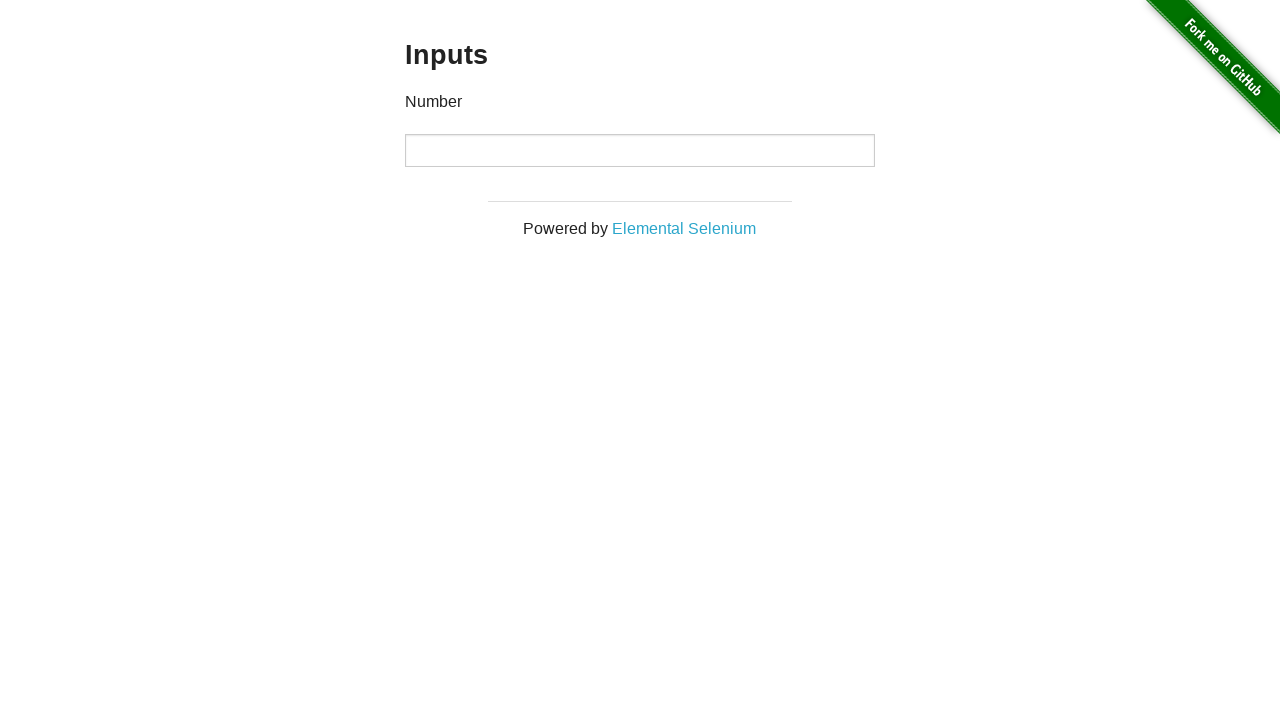

Verified that the current page URL contains 'inputs'
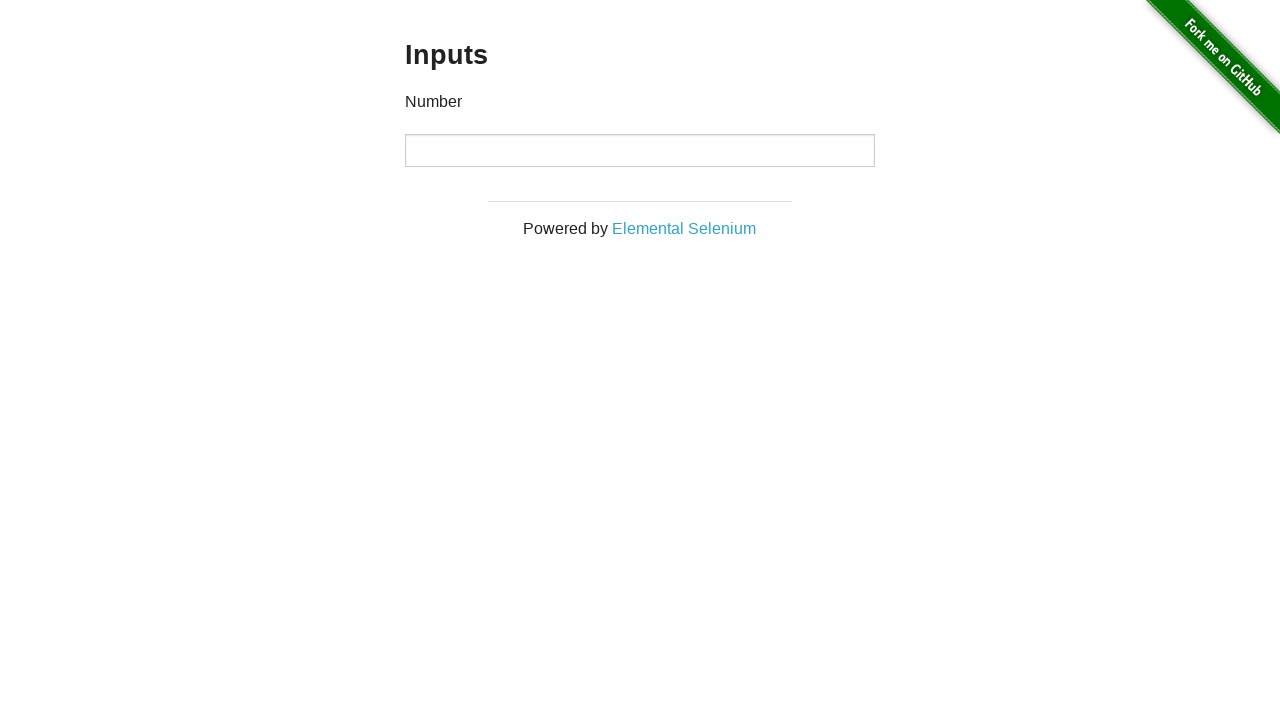

Filled number input field with value '5' on input[type='number']
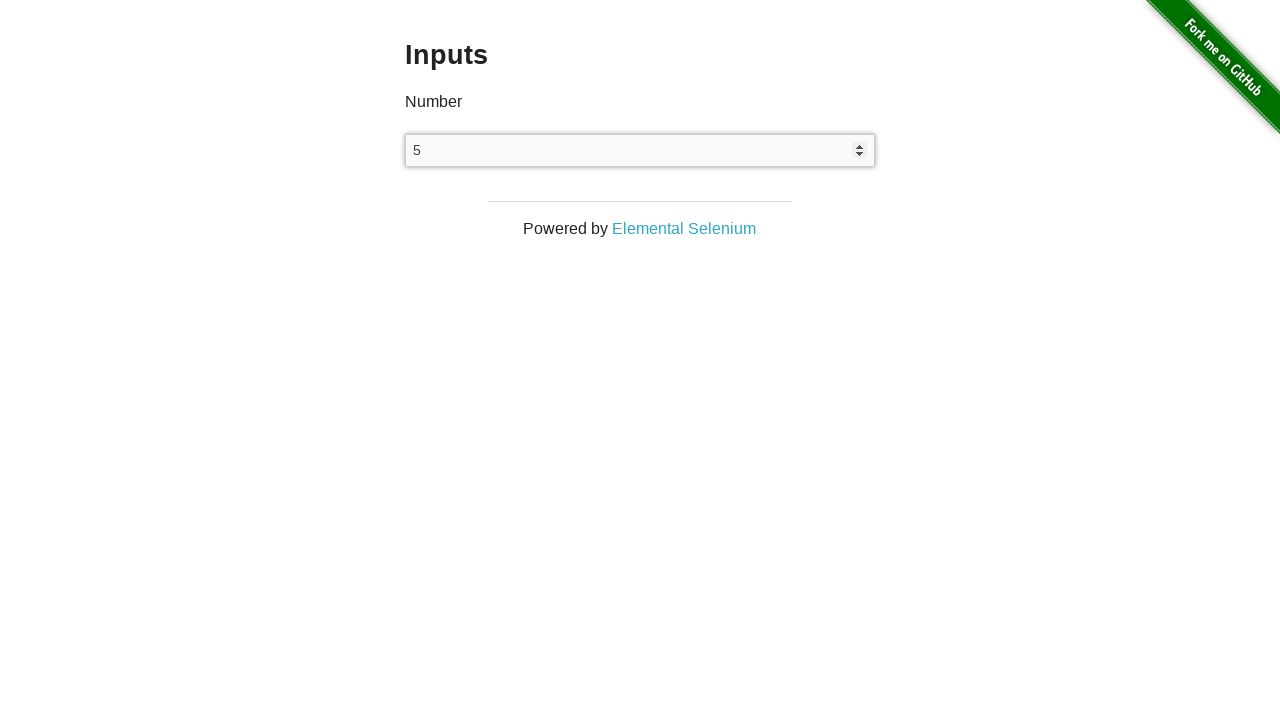

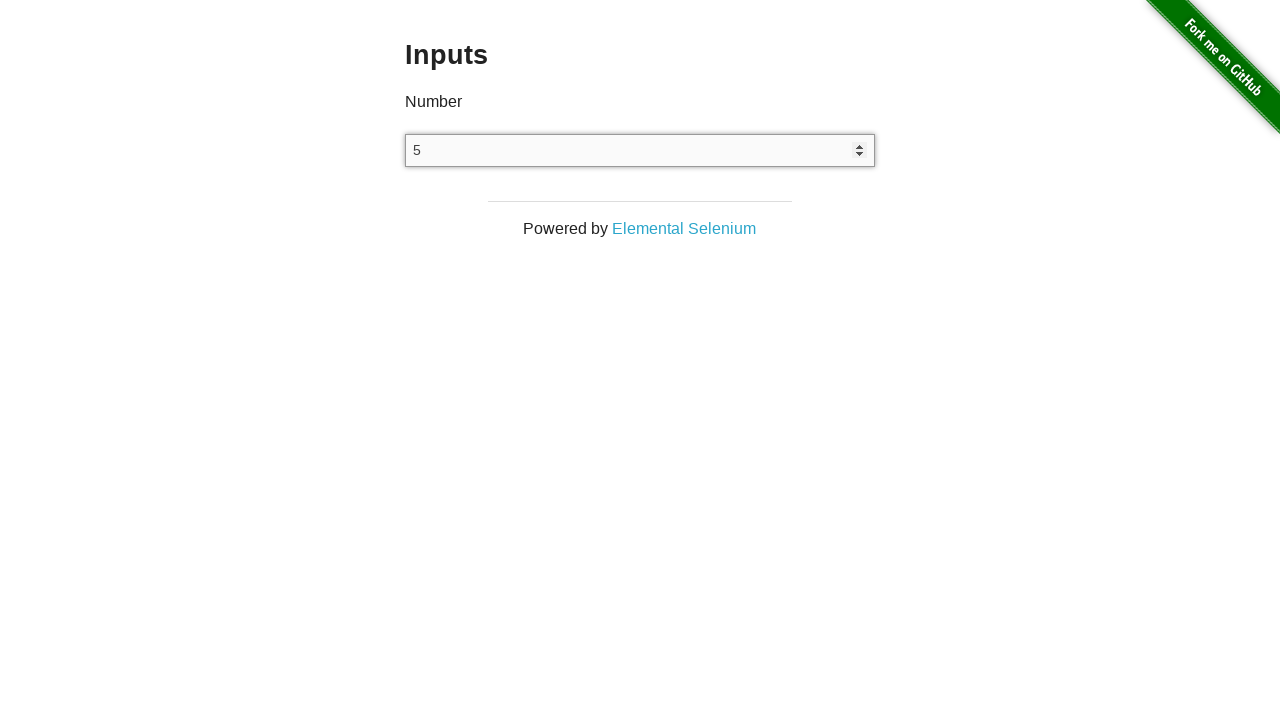